Extracts and prints image URLs from recommended movies section, then scrolls down to find premiere movies and prints details of the second premiere movie

Starting URL: https://in.bookmyshow.com/explore/home/chennai

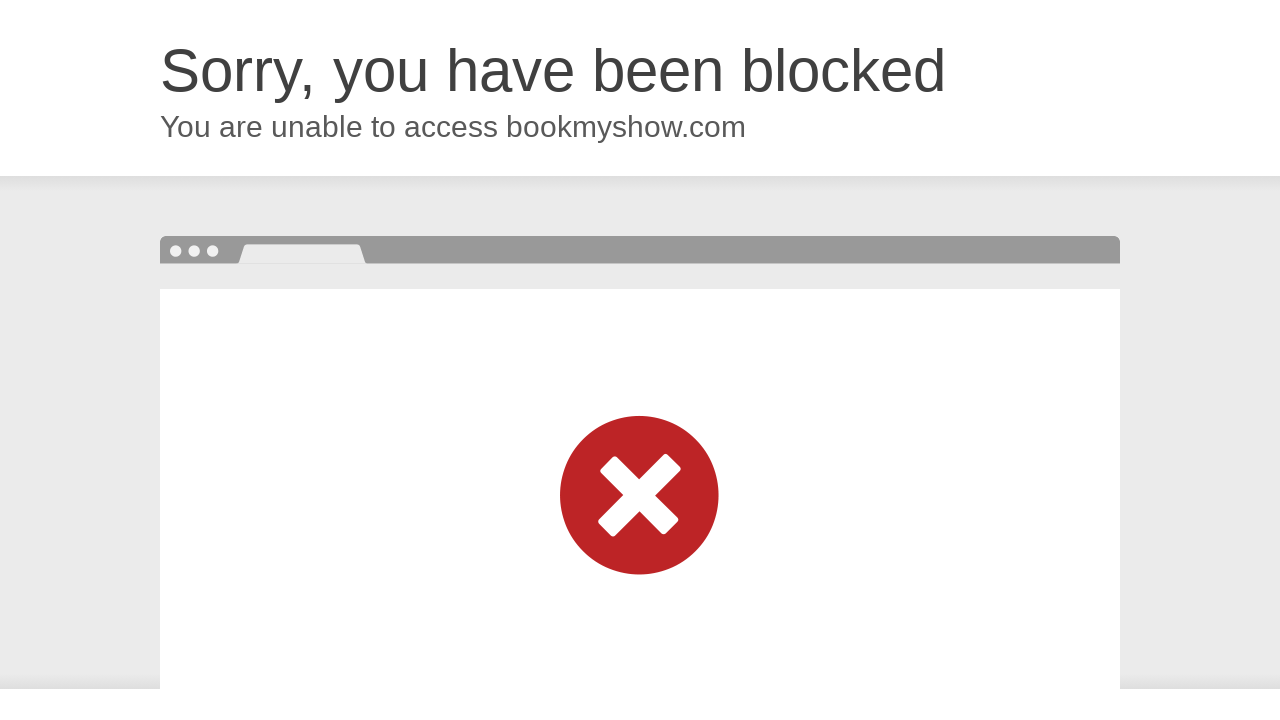

Located all recommended movies
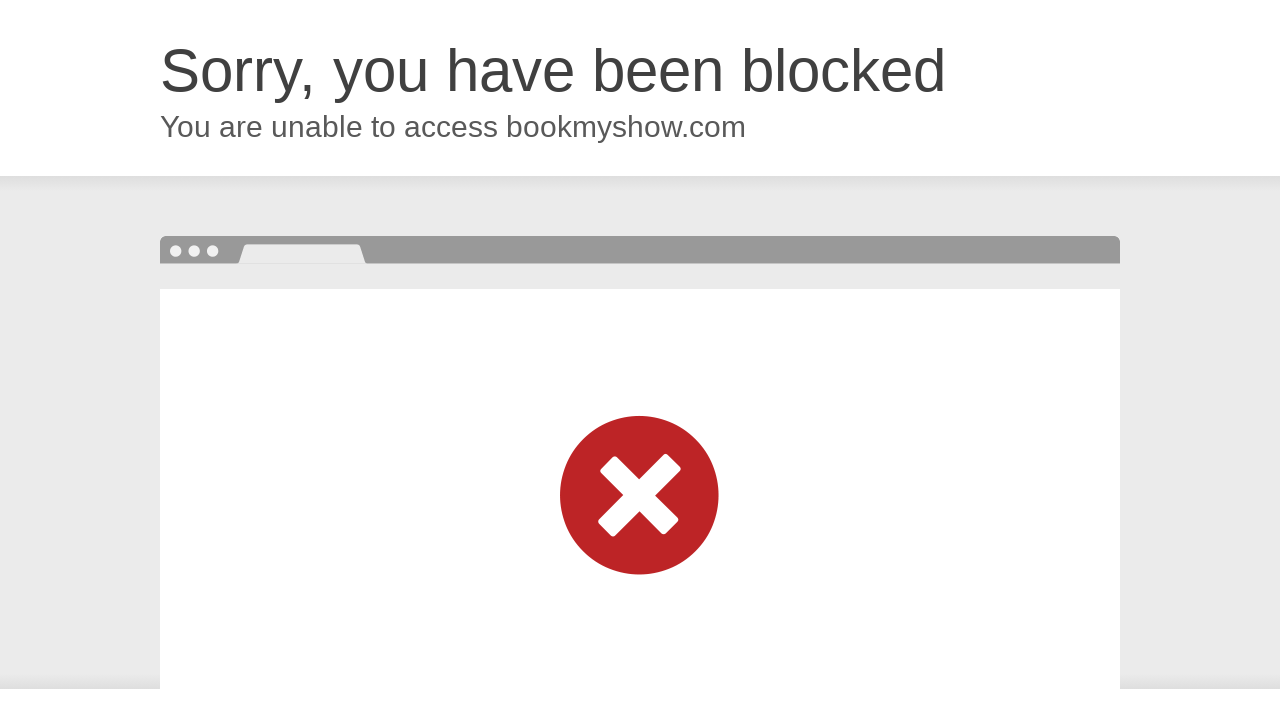

Scrolled down 500px to view premieres section
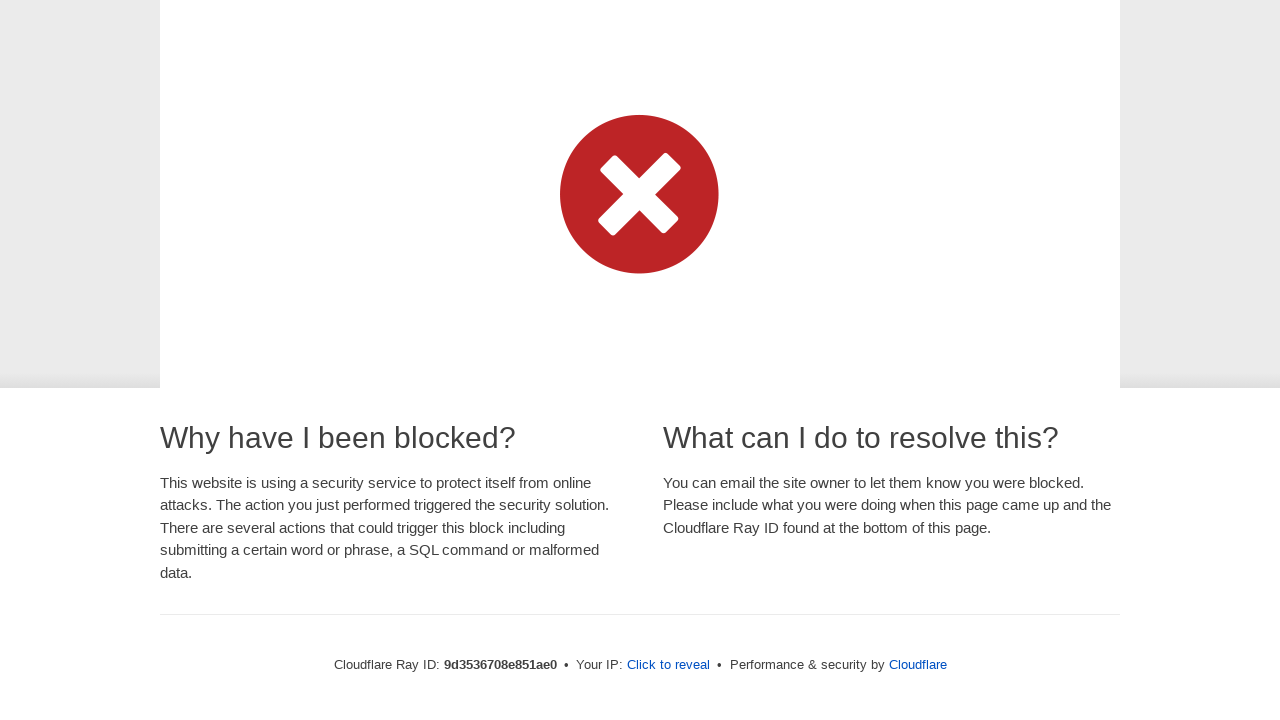

Located all premiere movies
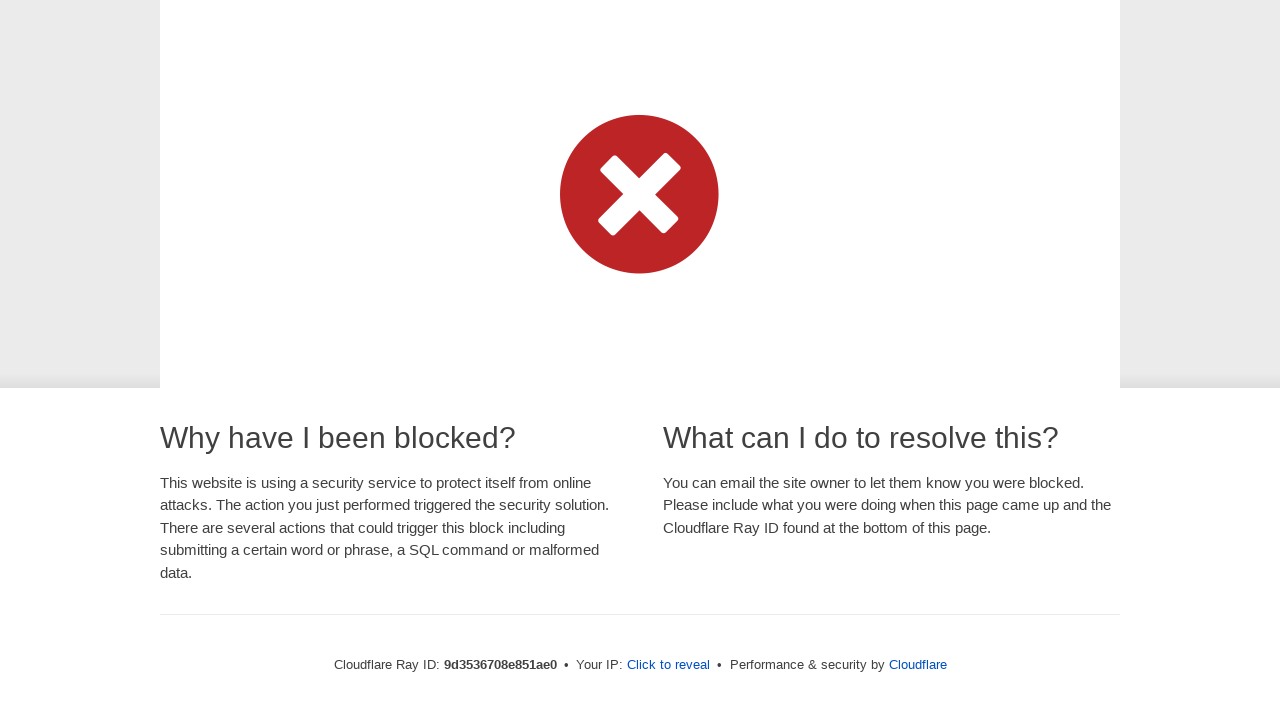

Printed 'It has come to premieres'
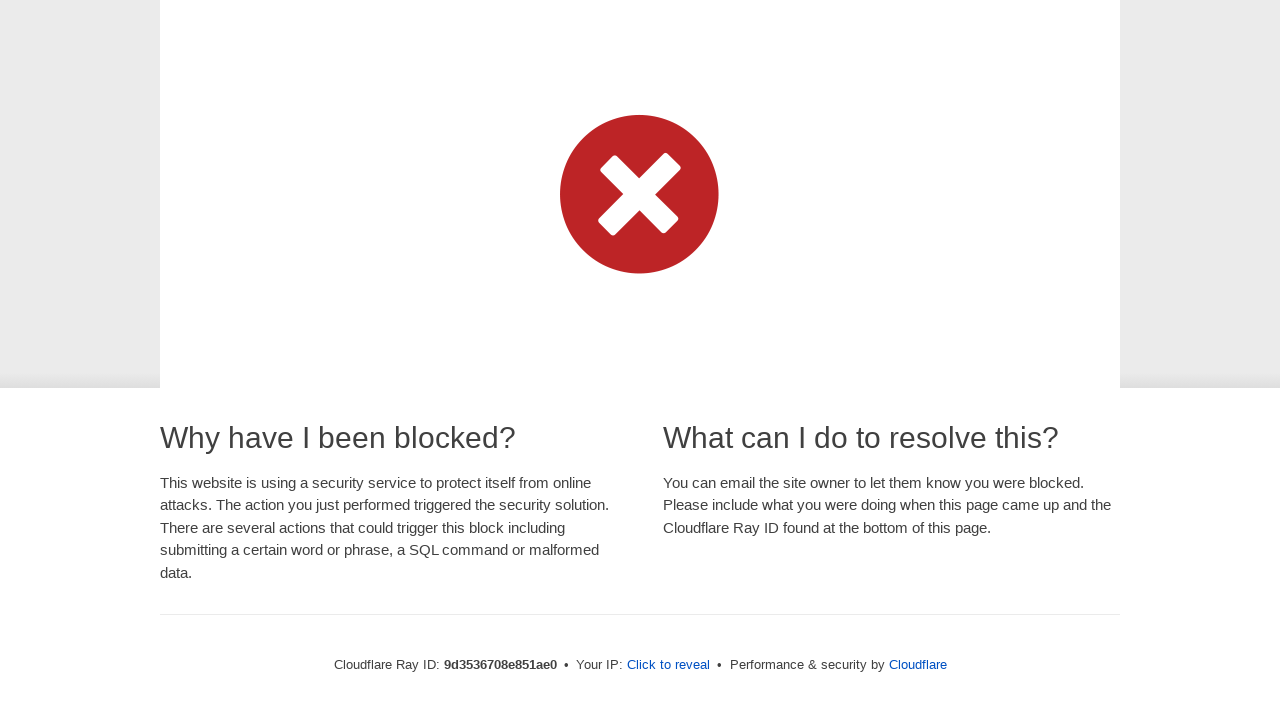

No second premiere movie found
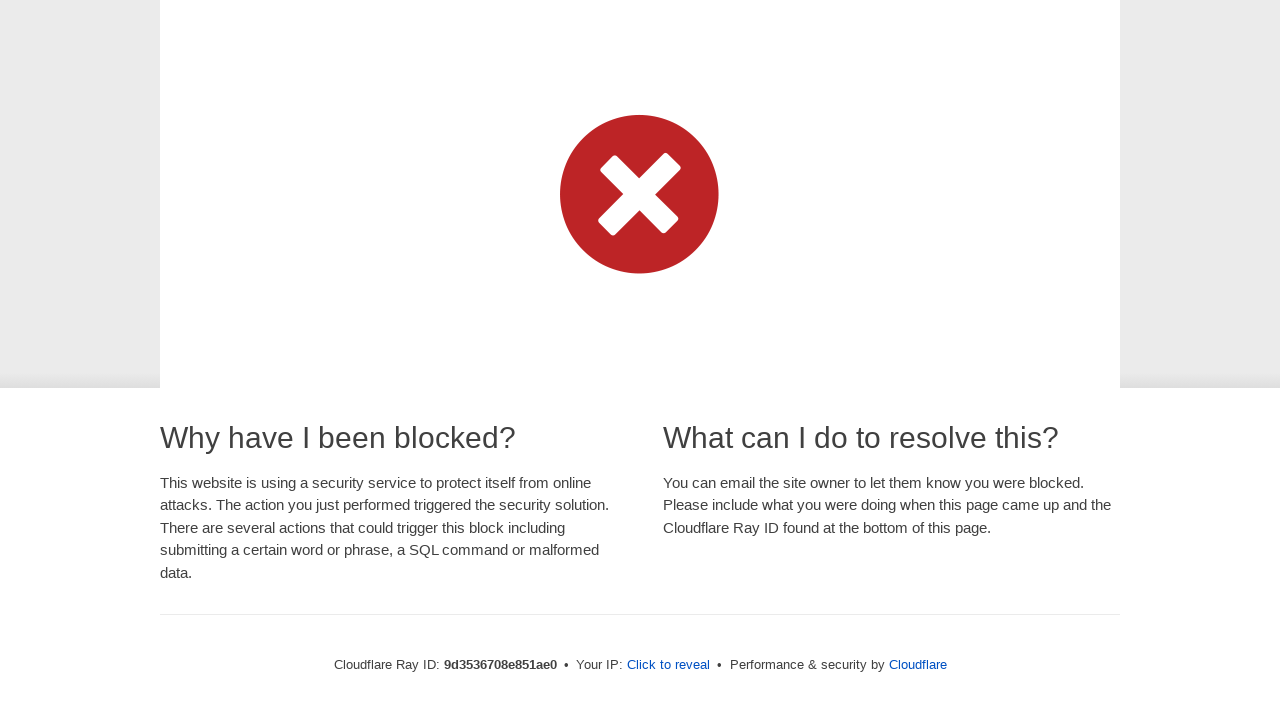

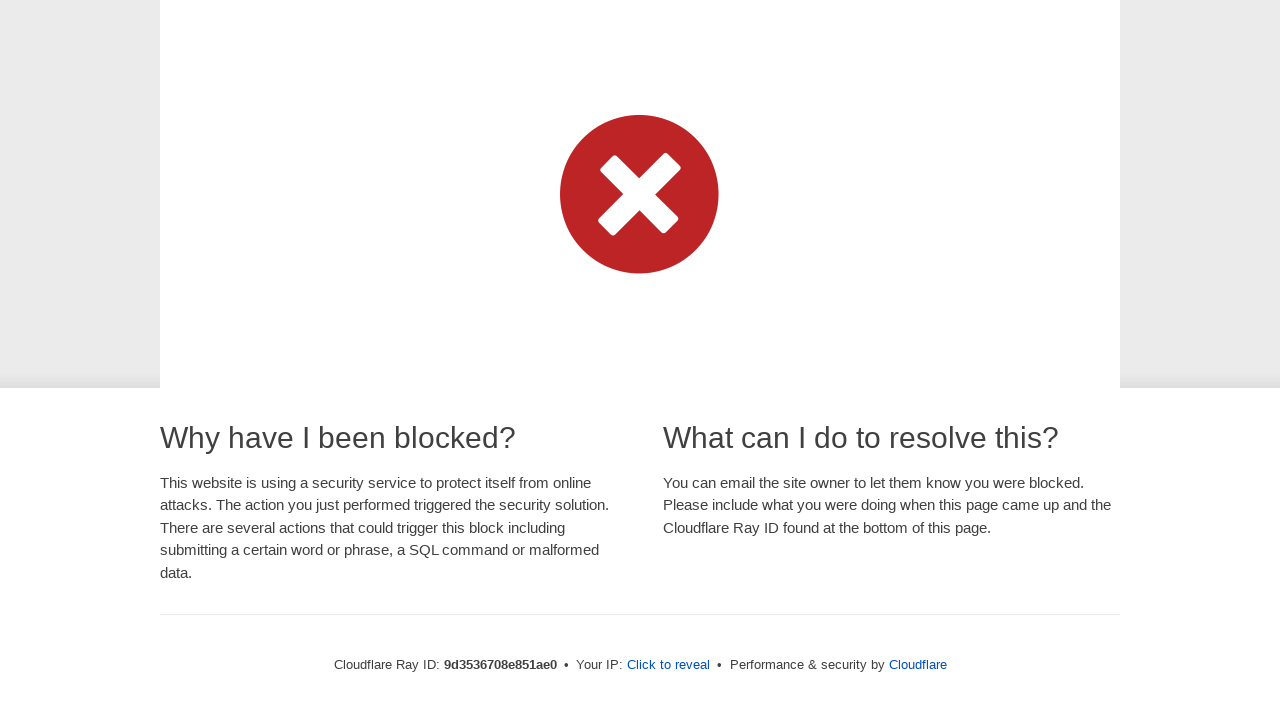